Tests performance with a large JSON object containing 1000 items, verifying the formatting completes within reasonable time

Starting URL: https://www.001236.xyz/en/json

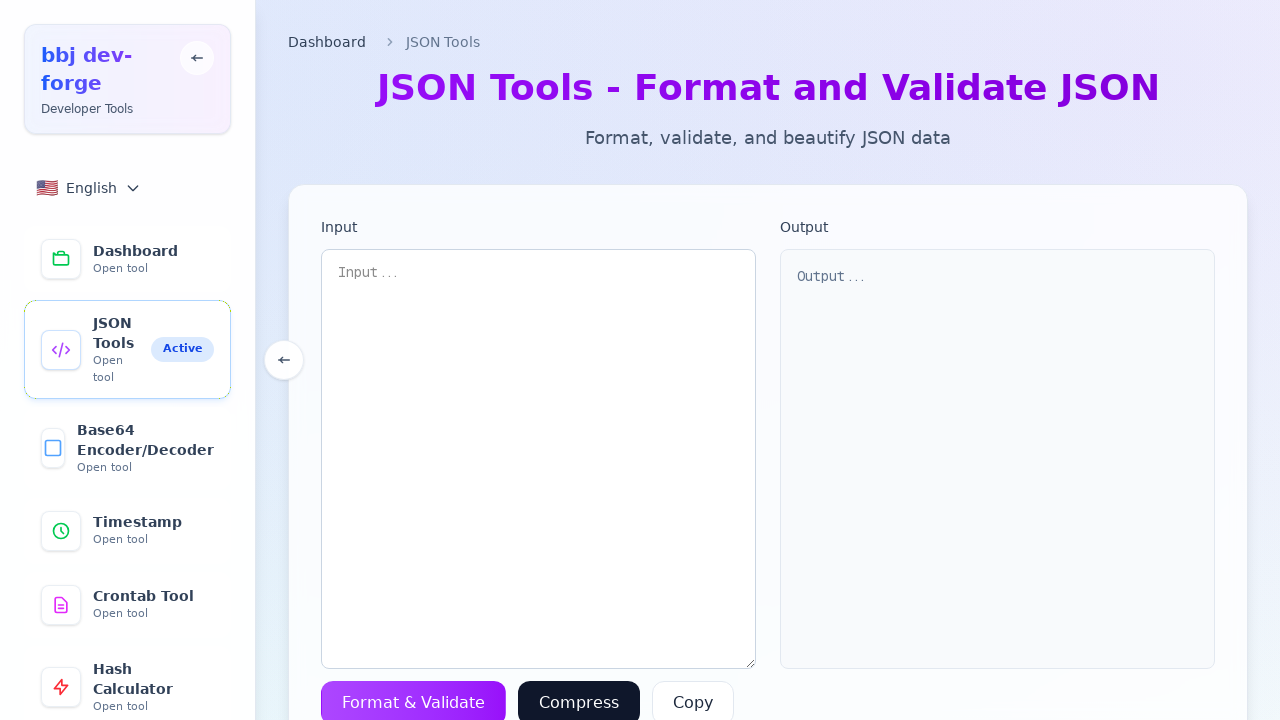

Filled textarea with large JSON object containing 1000 items on textarea
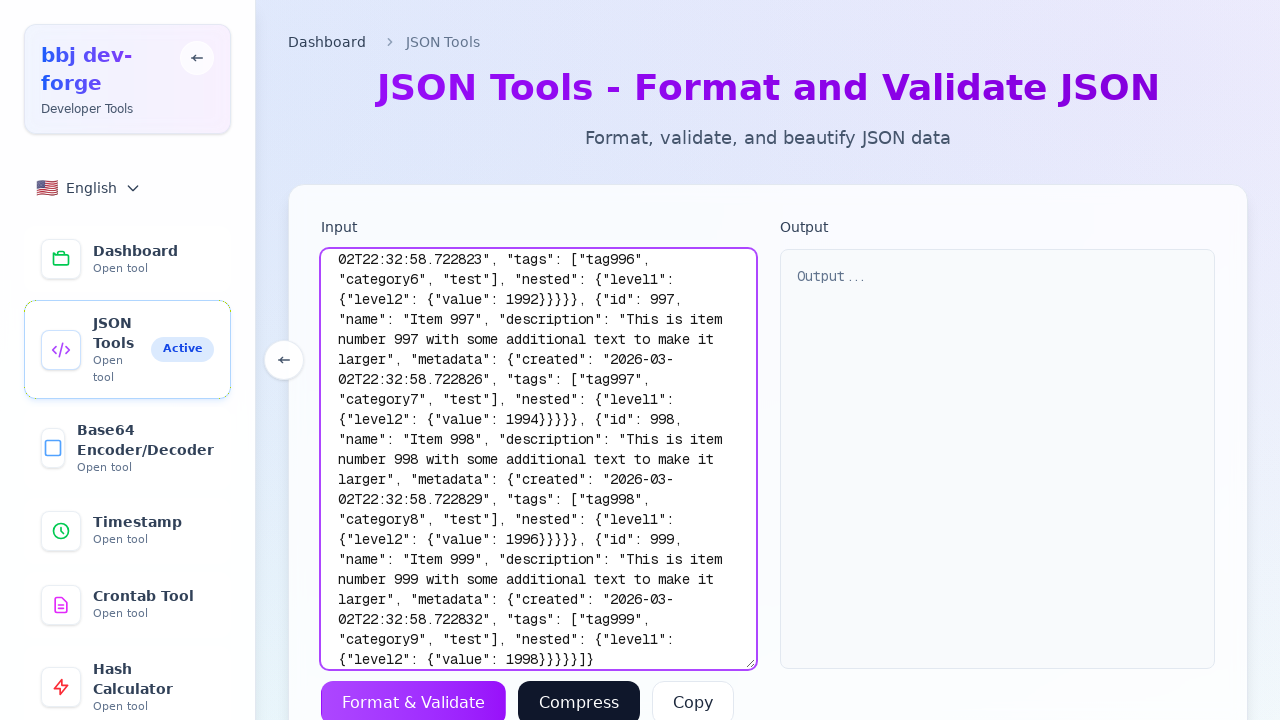

Clicked Format button to process large JSON at (414, 698) on button >> internal:has-text="Format"i
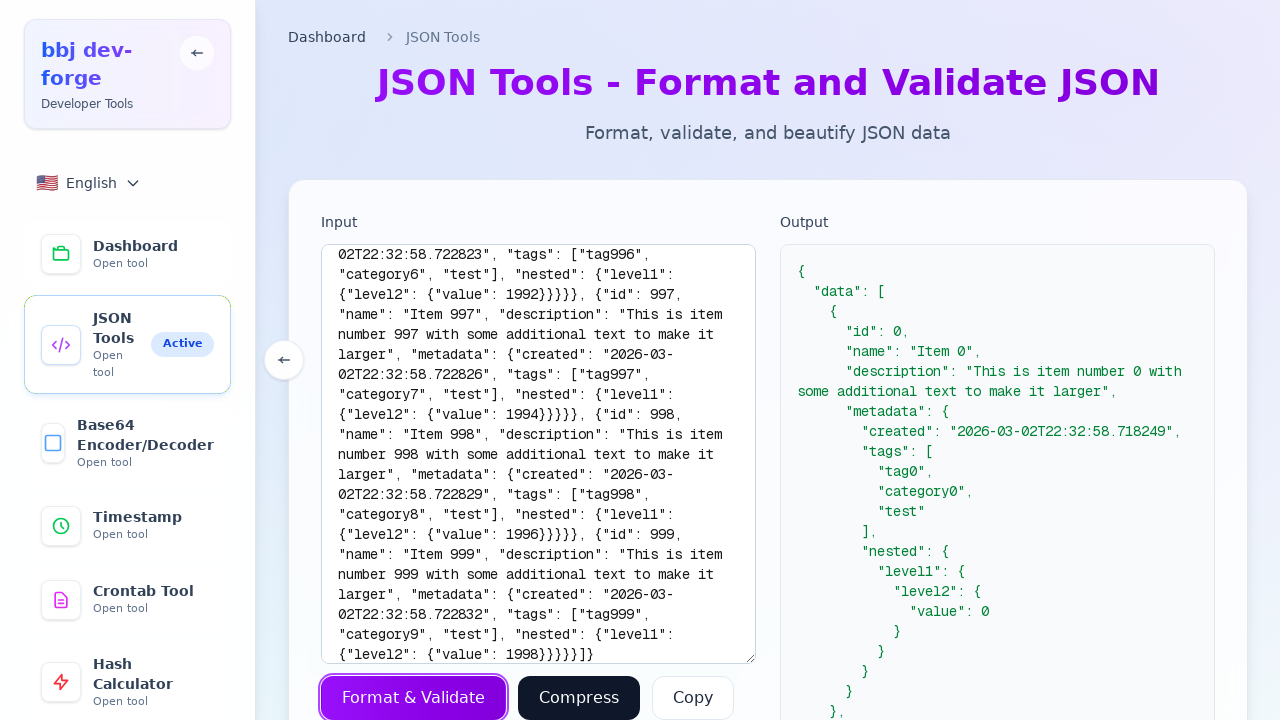

JSON formatting completed and output displayed within reasonable time
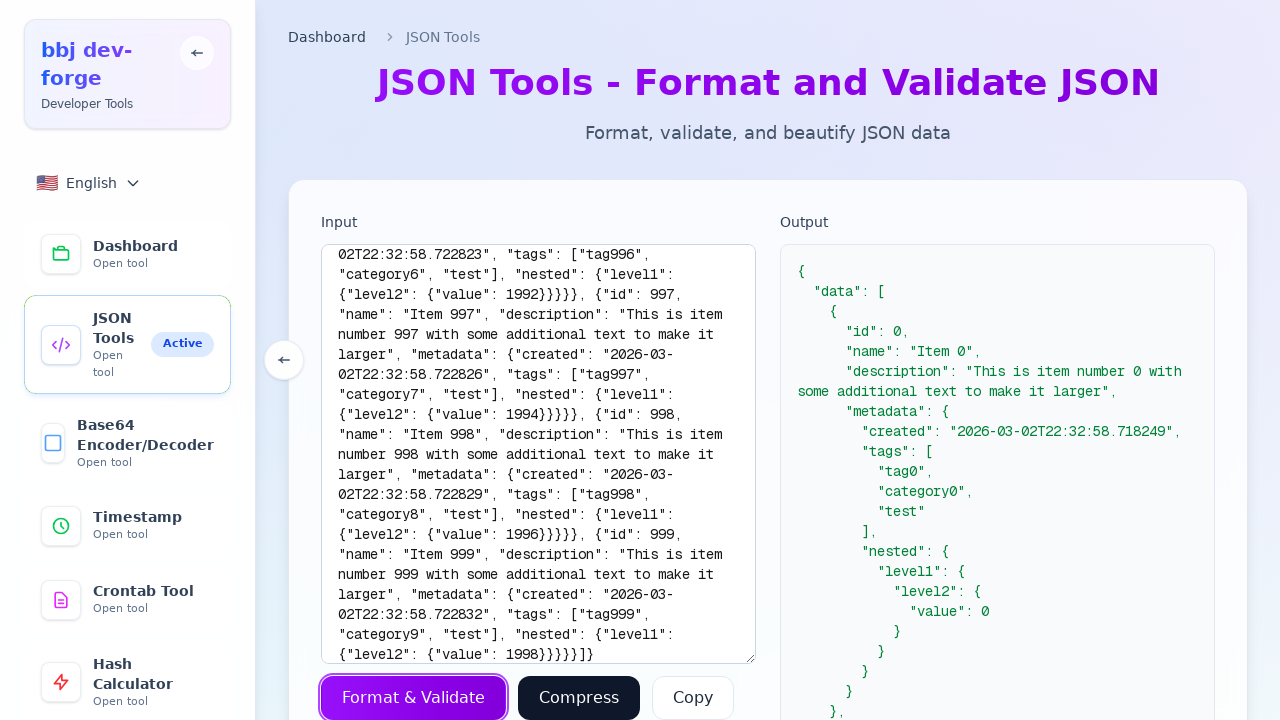

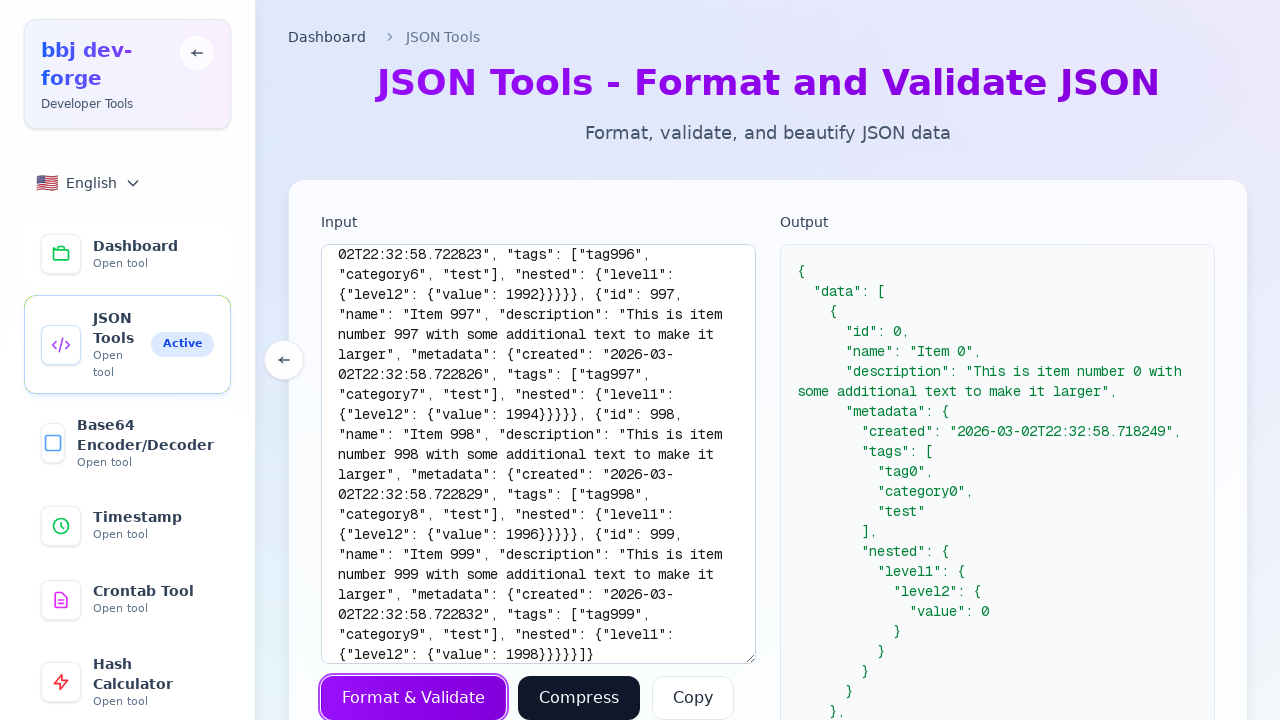